Solves a math captcha by reading a value, calculating a mathematical function, filling the answer, and submitting the form with checkboxes selected

Starting URL: https://suninjuly.github.io/math.html

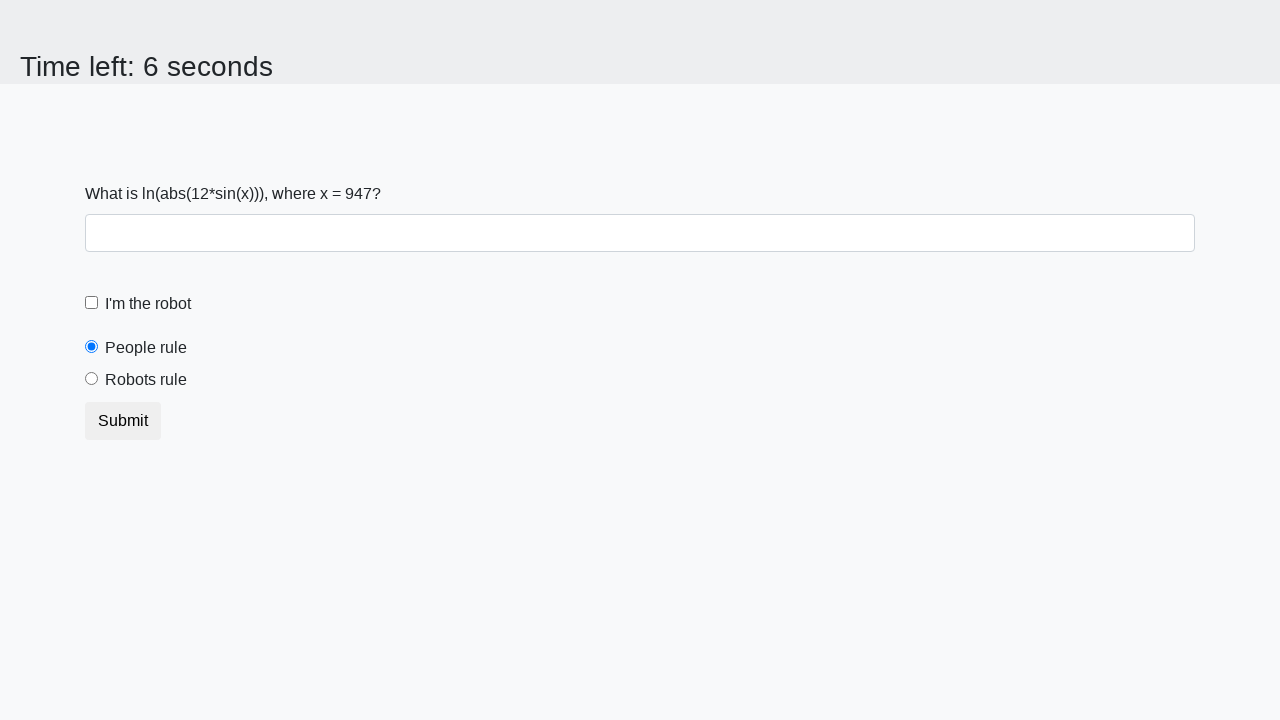

Located the x value element
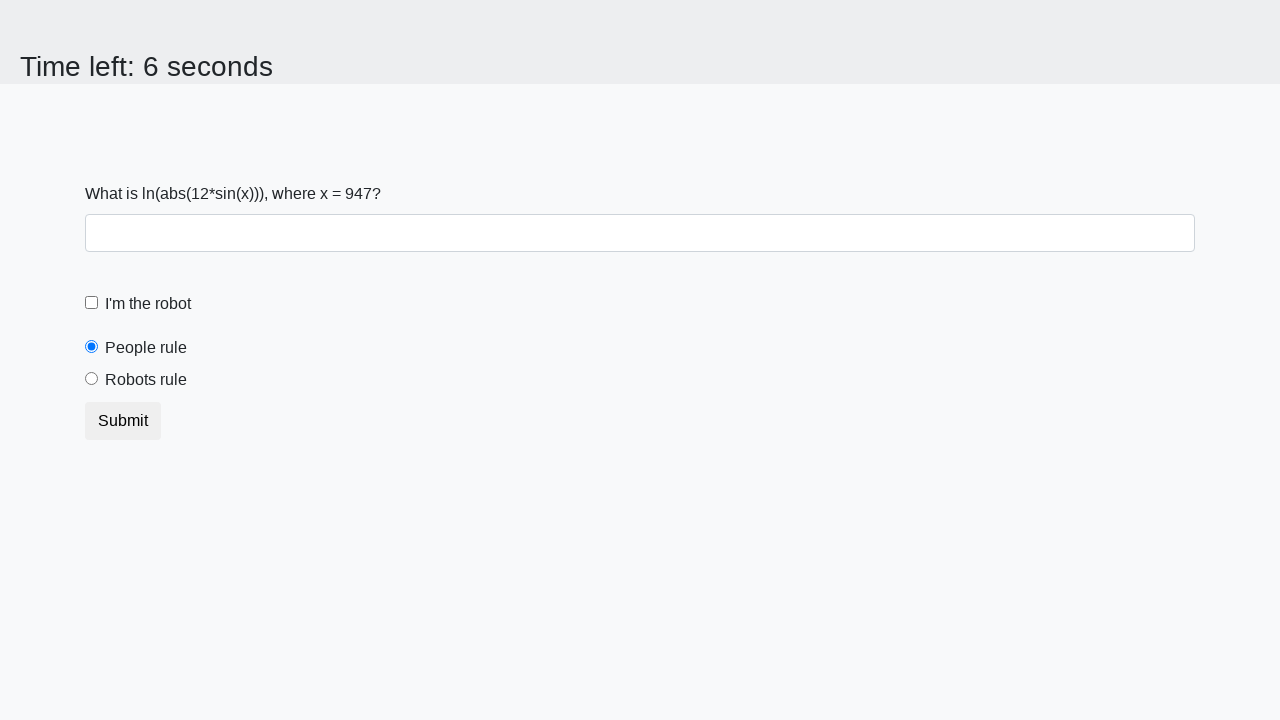

Read x value from page: 947
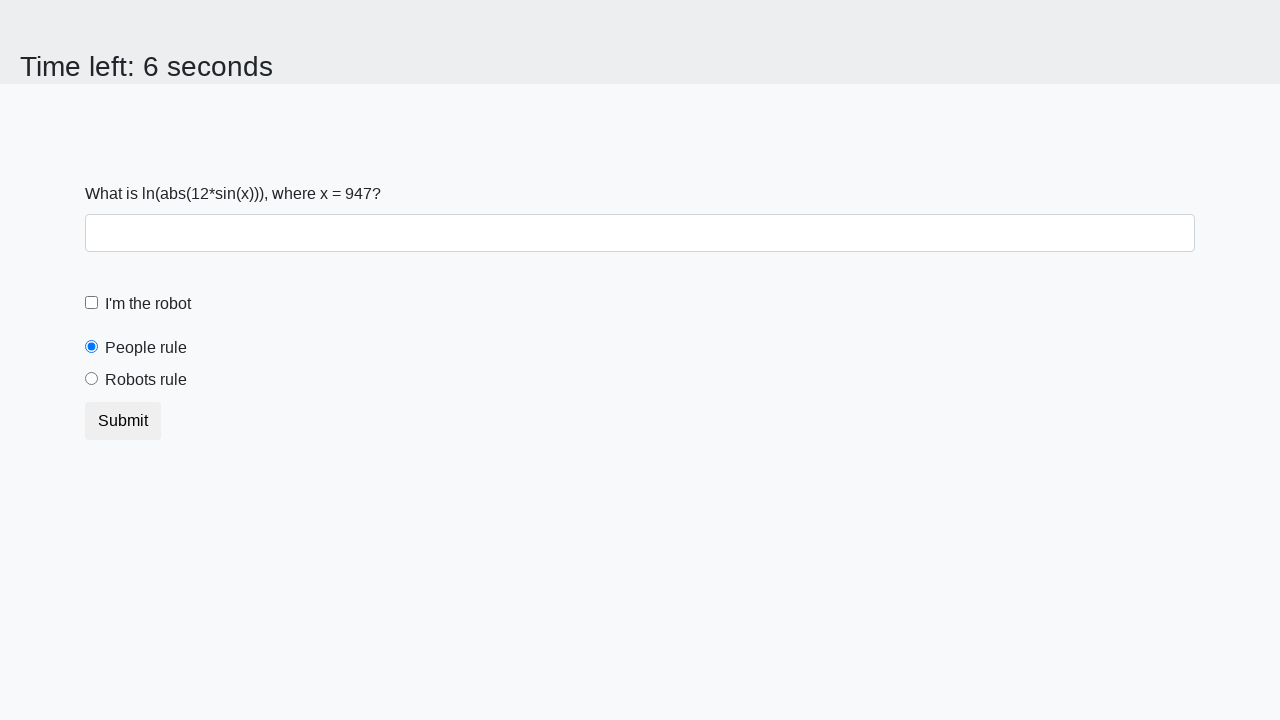

Calculated mathematical function result: 2.466711383946649
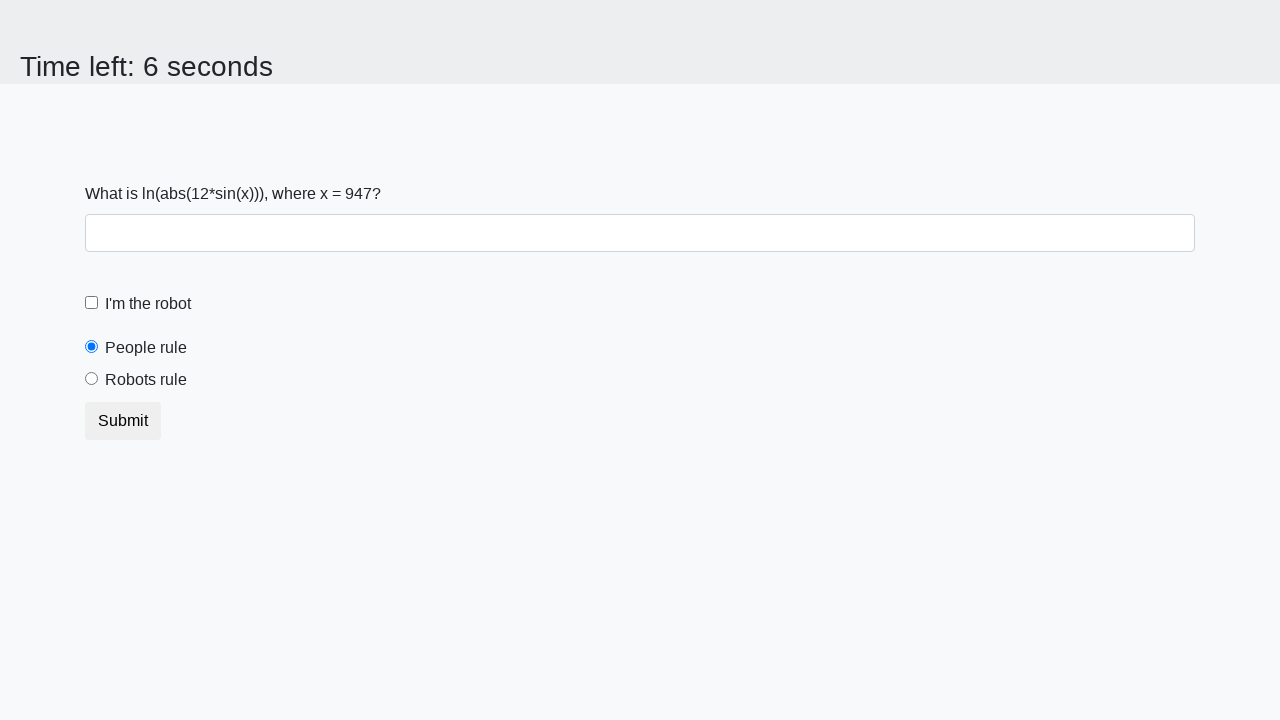

Filled answer field with calculated value: 2.466711383946649 on #answer
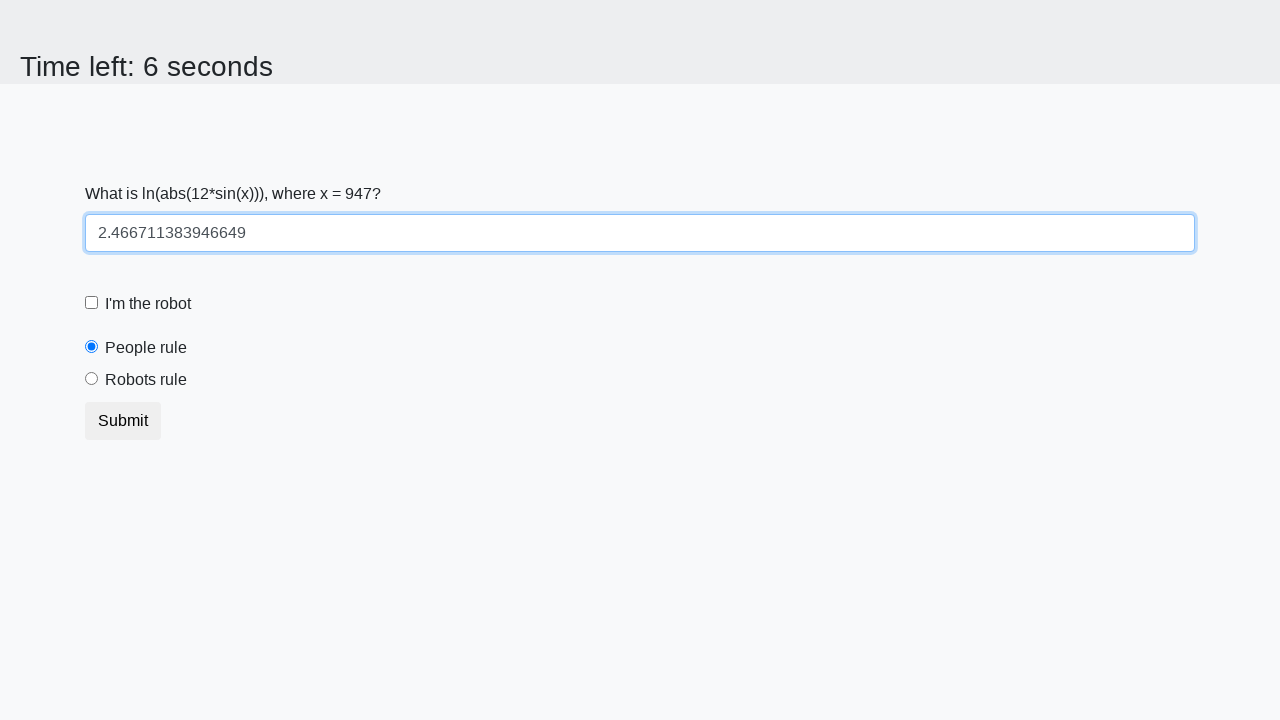

Checked the 'I'm the robot' checkbox at (92, 303) on #robotCheckbox
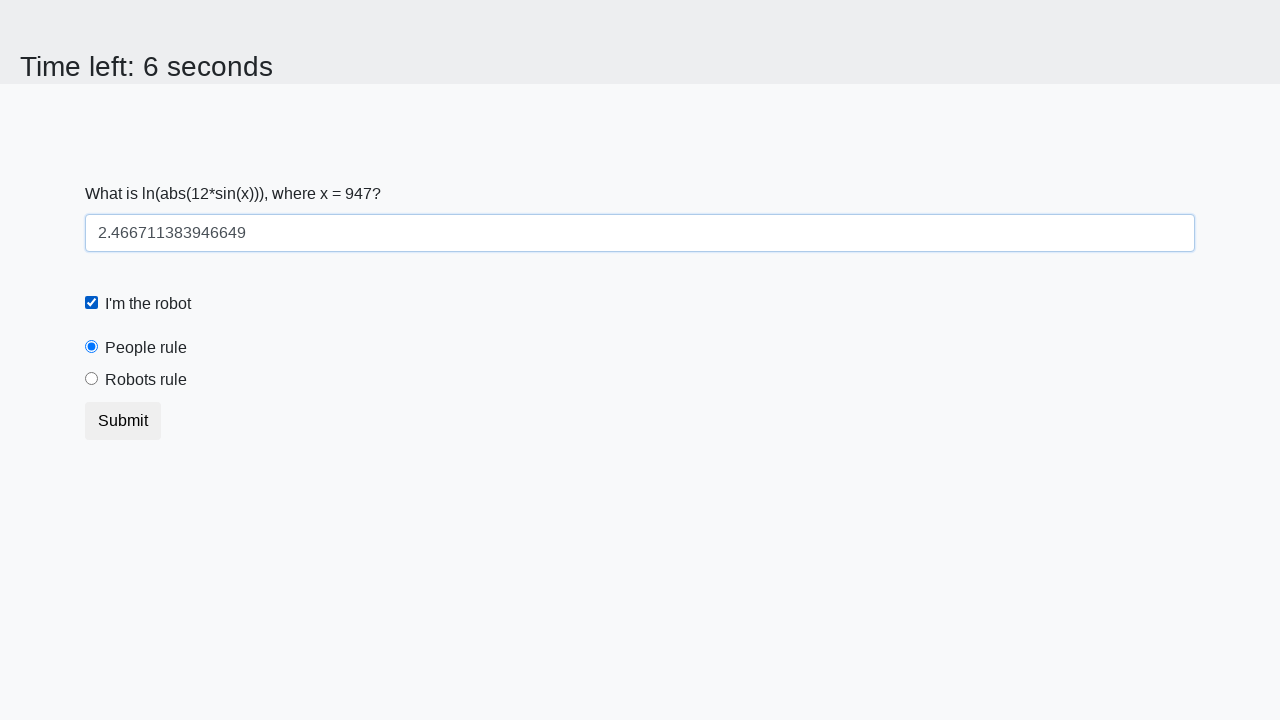

Selected the 'Robots rule!' radio button at (92, 379) on #robotsRule
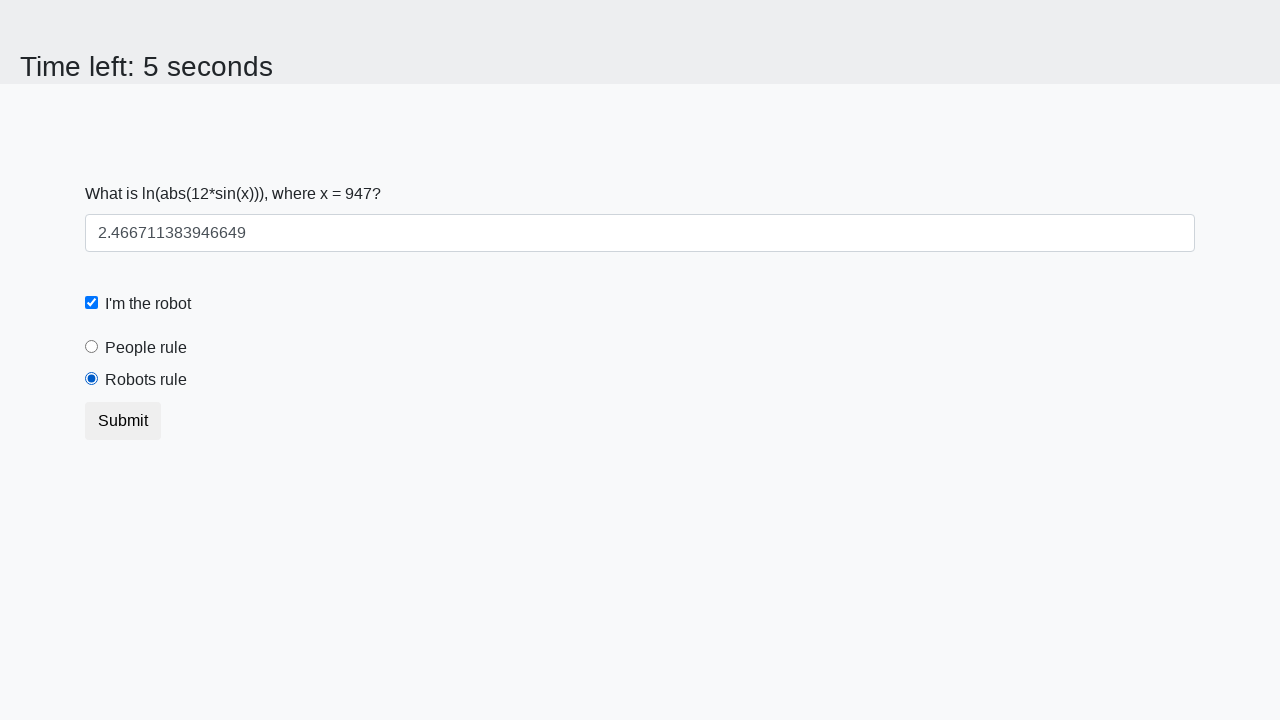

Clicked the Submit button at (123, 421) on .btn
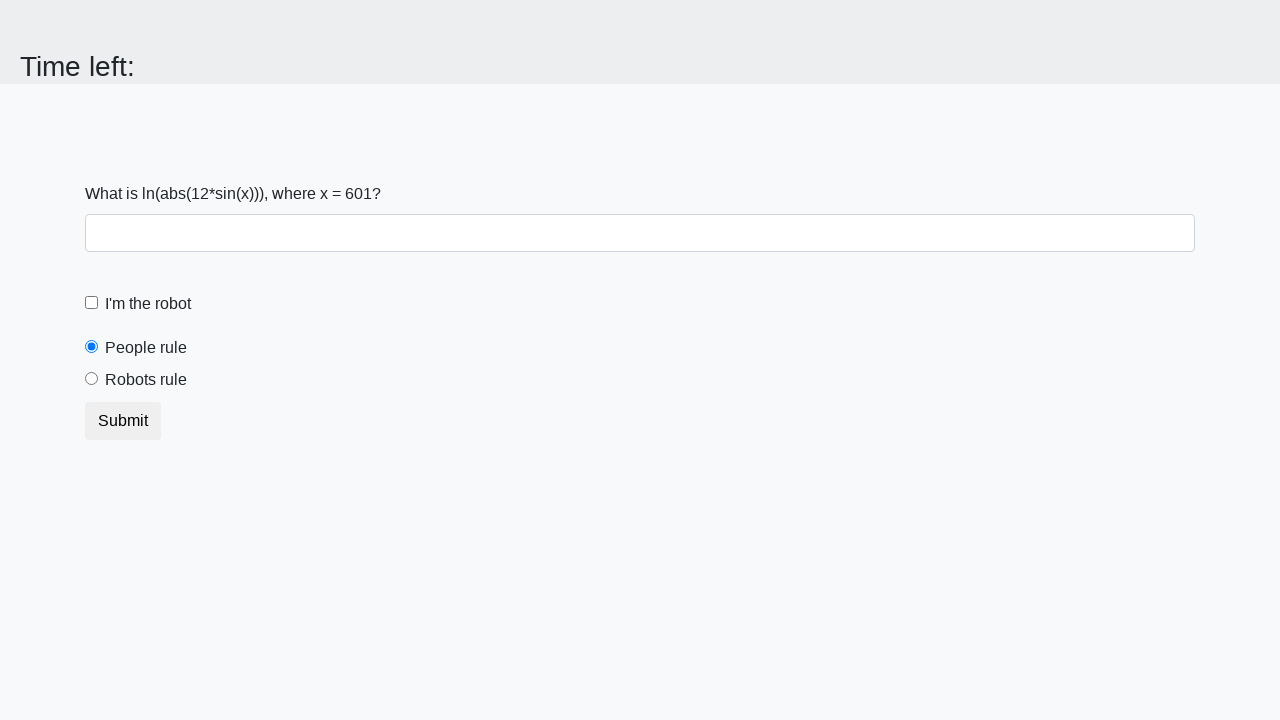

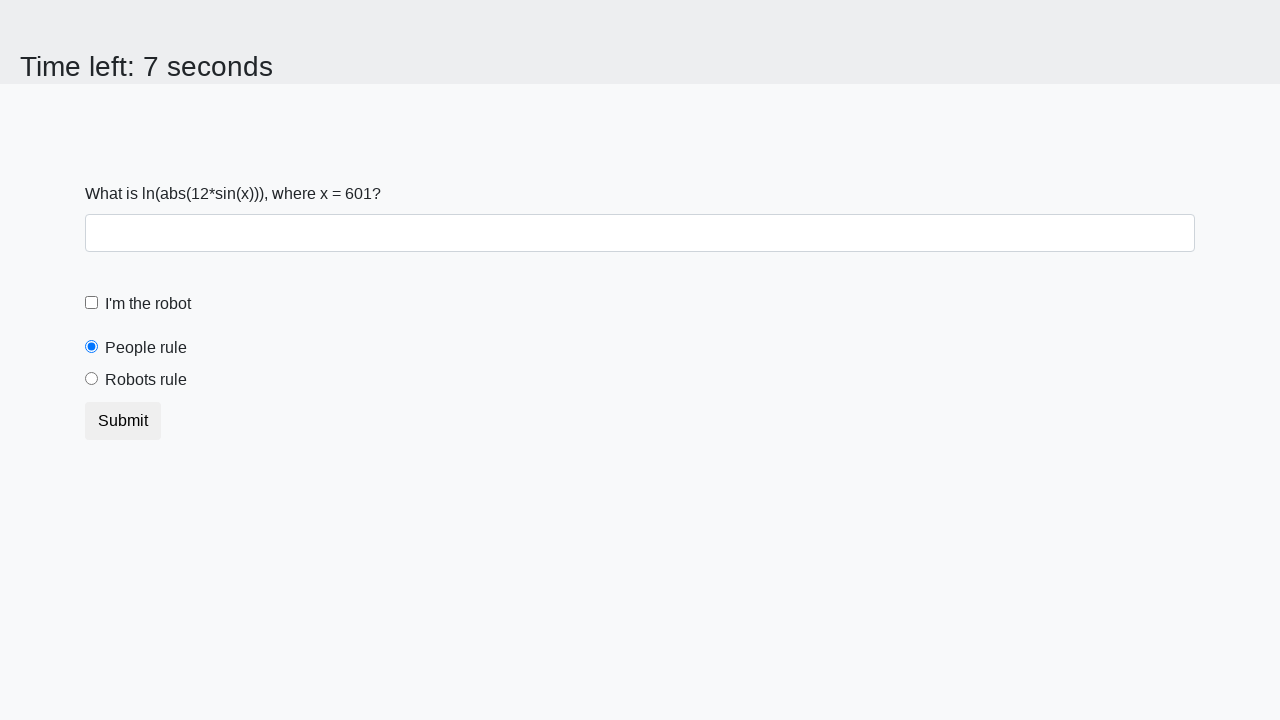